Tests various locator strategies (ID, class, text, CSS, XPath) on a registration page by filling form fields and interacting with elements

Starting URL: https://naveenautomationlabs.com/opencart/index.php?route=account/register

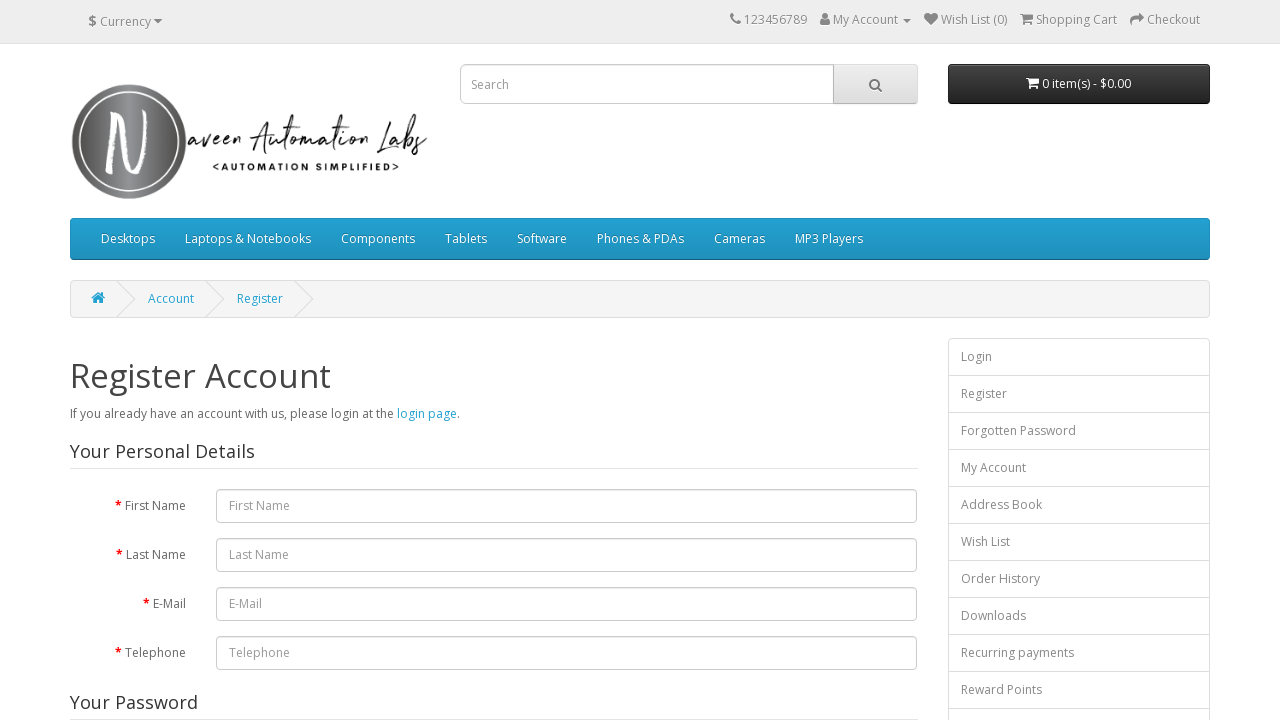

Filled first name field with 'Ashadul' using ID locator on id=input-firstname
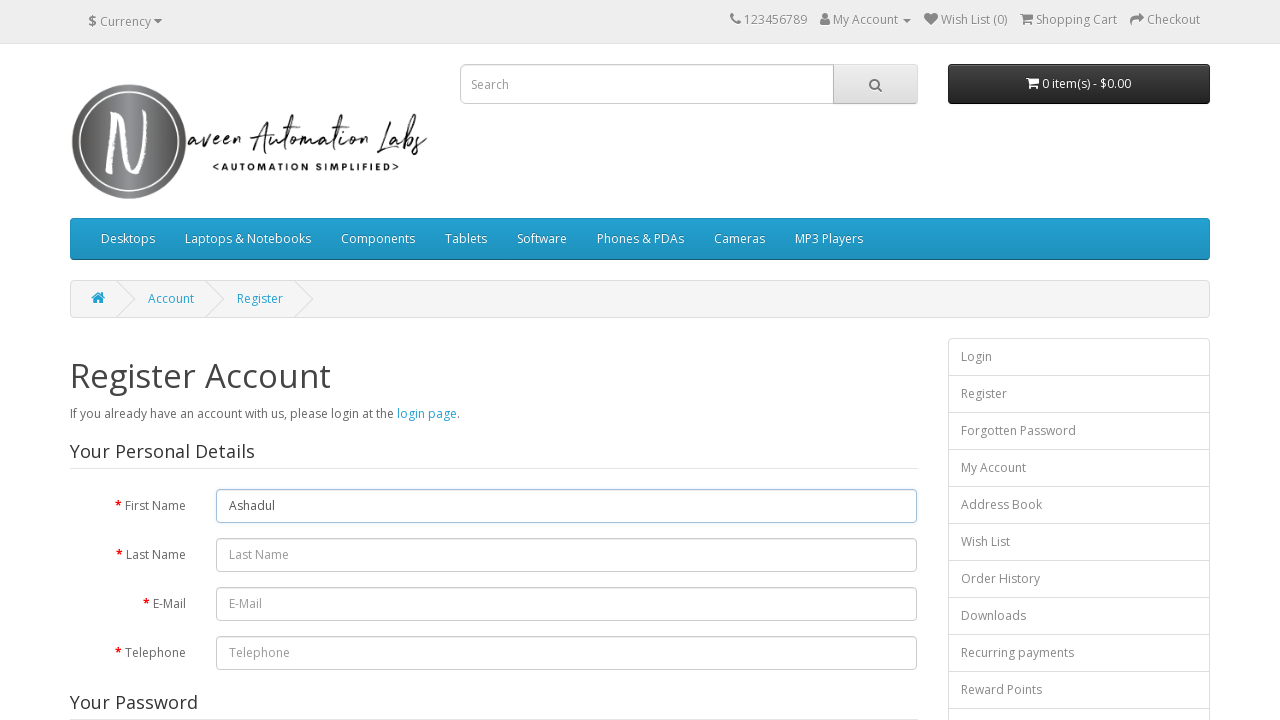

Filled last name field with 'Kibria' using ID locator on id=input-lastname
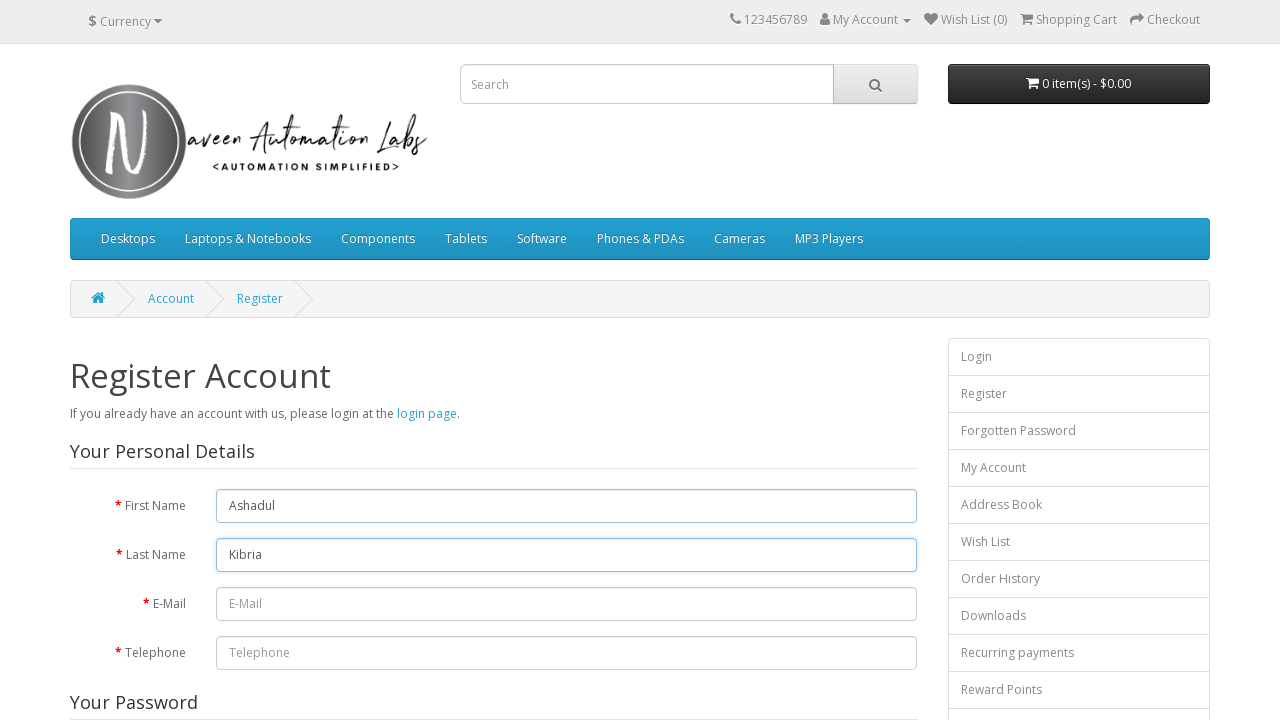

Located logo element using class locator '.img-responsive'
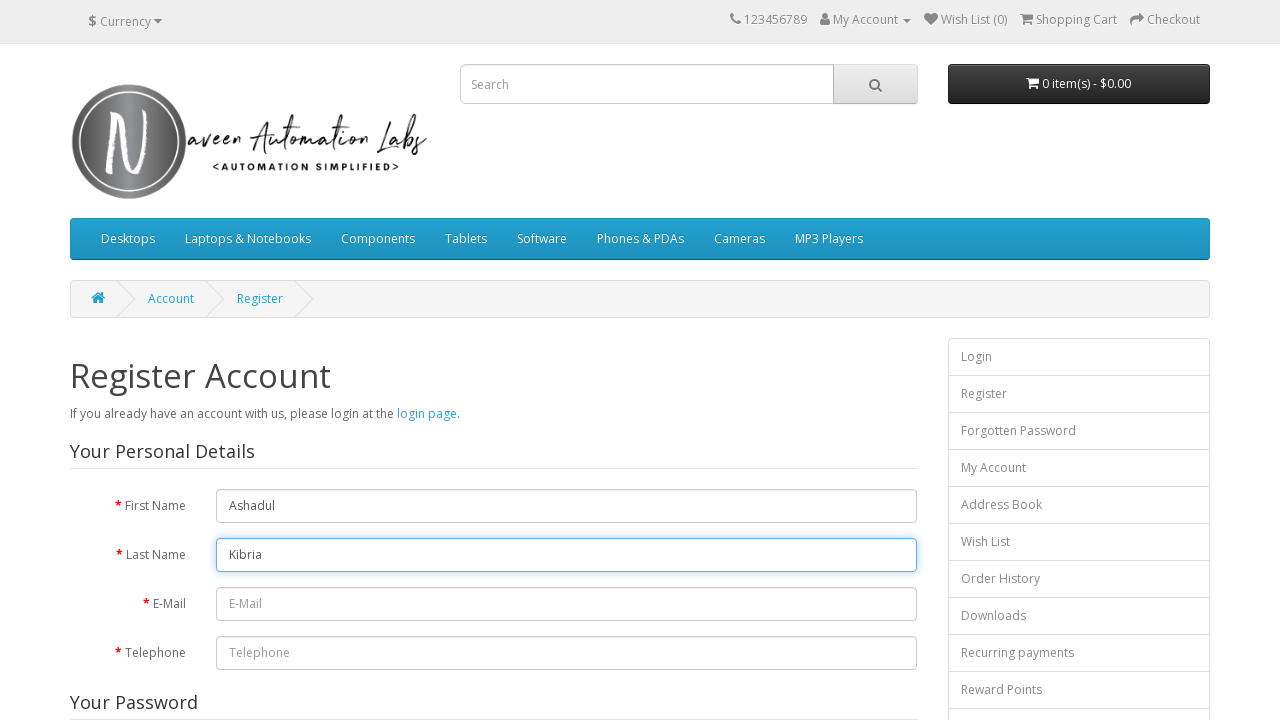

Verified logo element is enabled
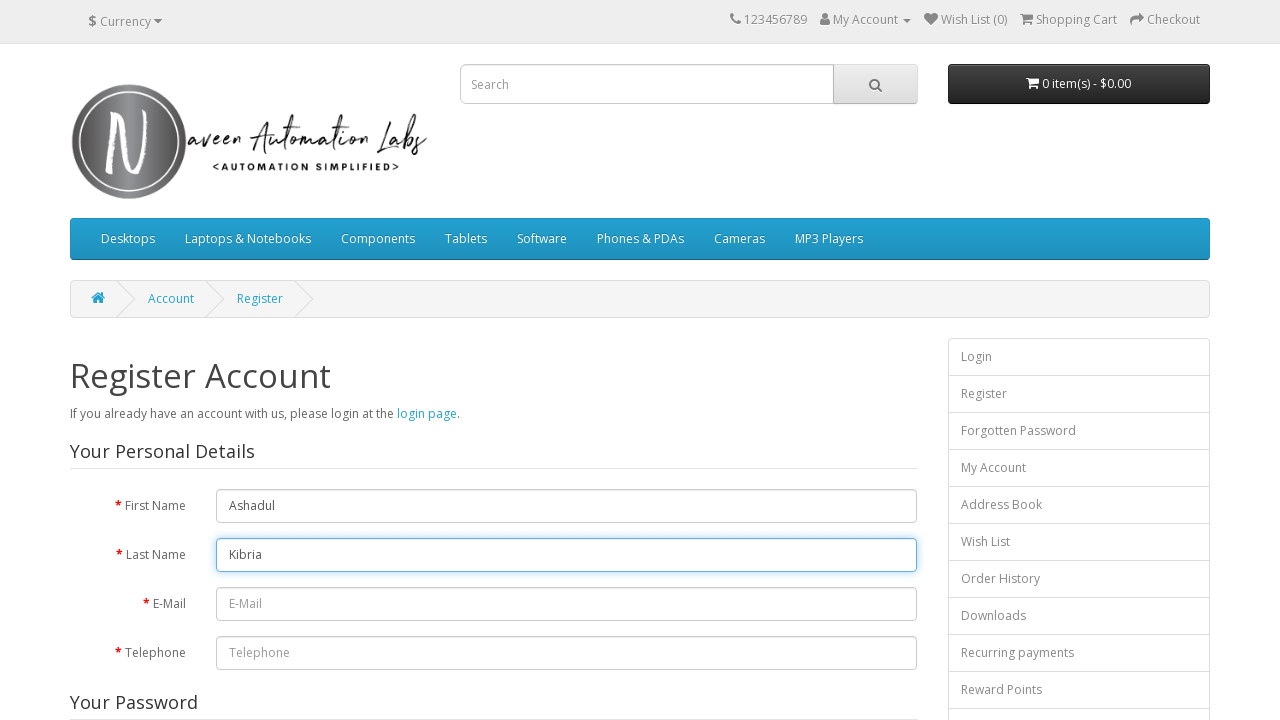

Located header element using text locator 'Register Account'
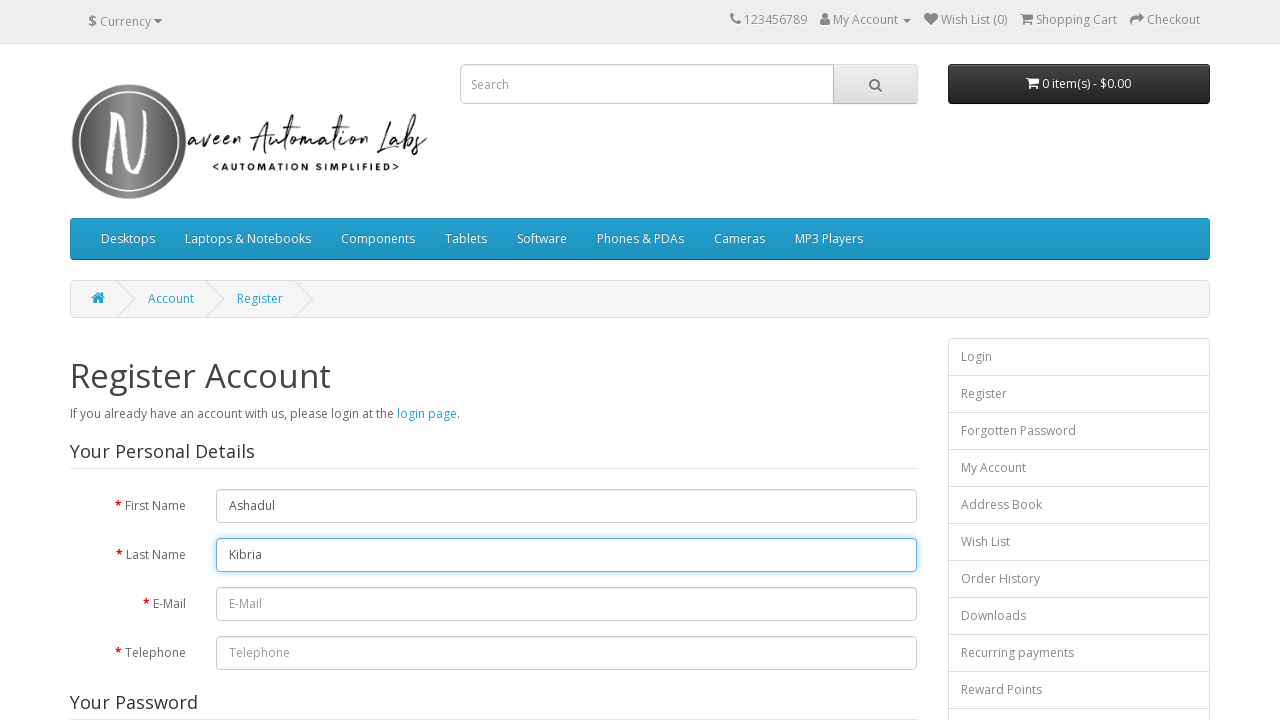

Verified header element is enabled
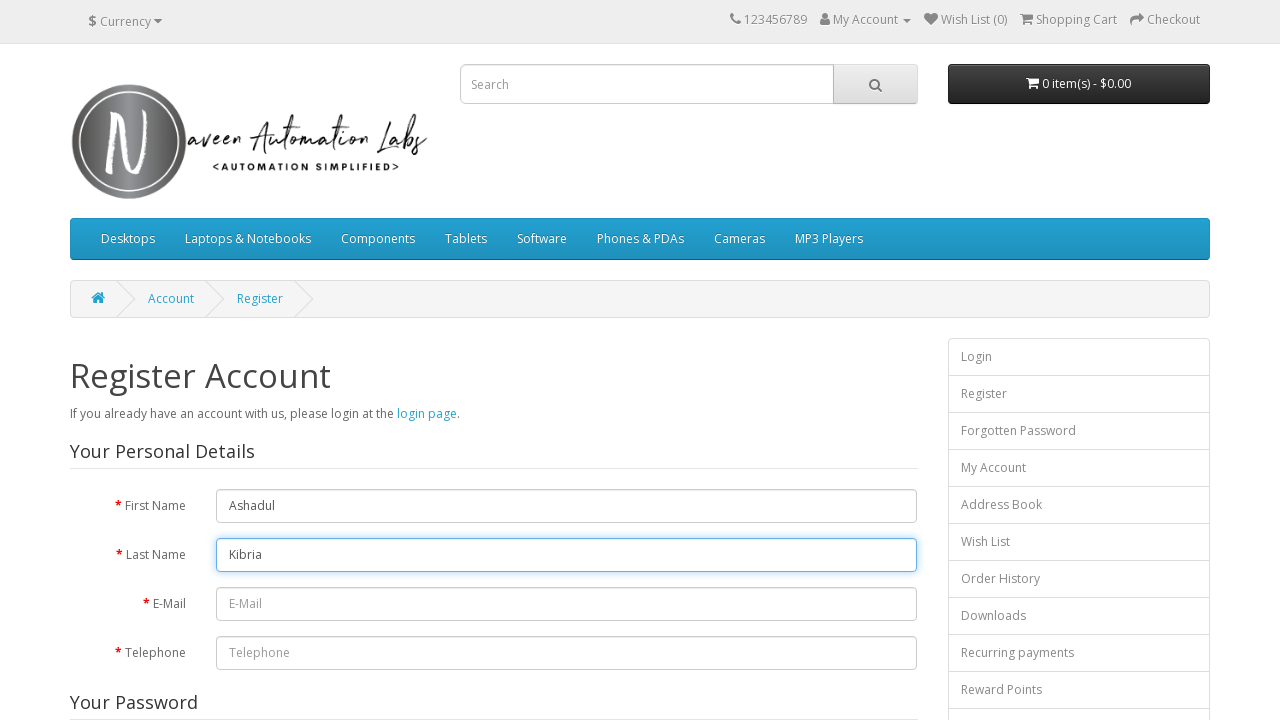

Filled email field with 'testuser7284@example.com' using CSS locator on input#input-email
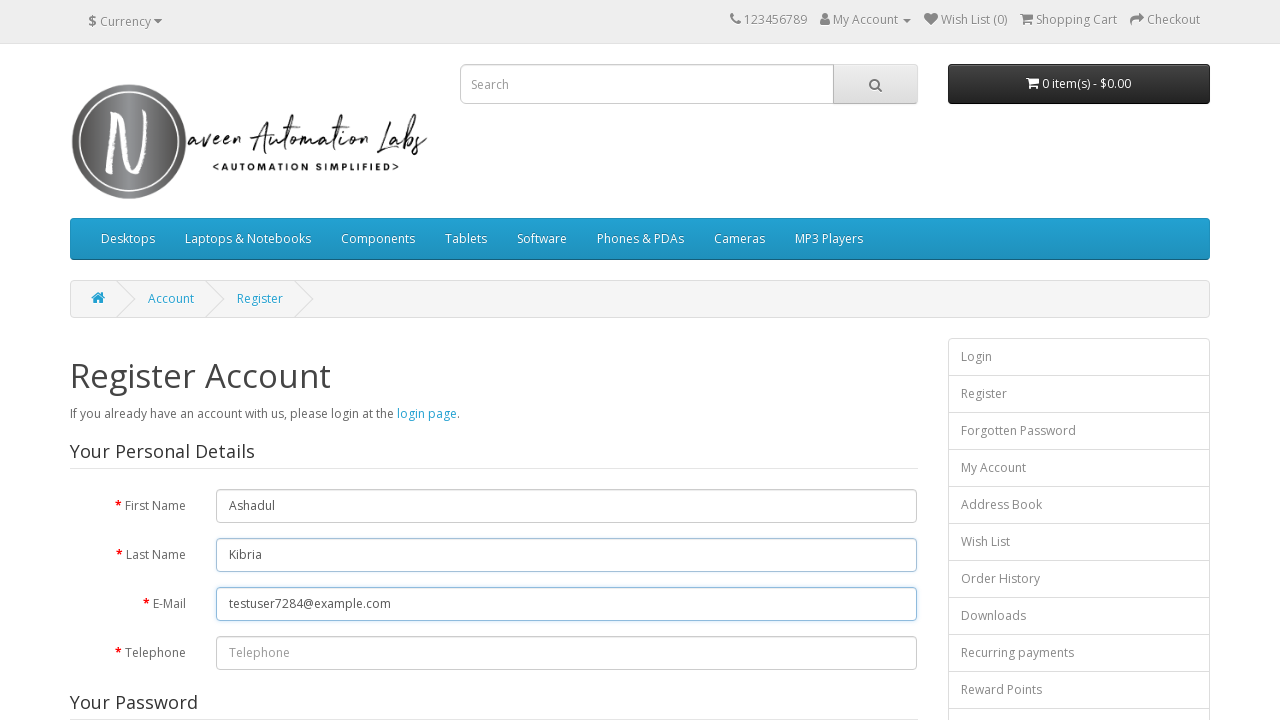

Filled telephone field with '5551234567' using CSS attribute locator on input[name='telephone']
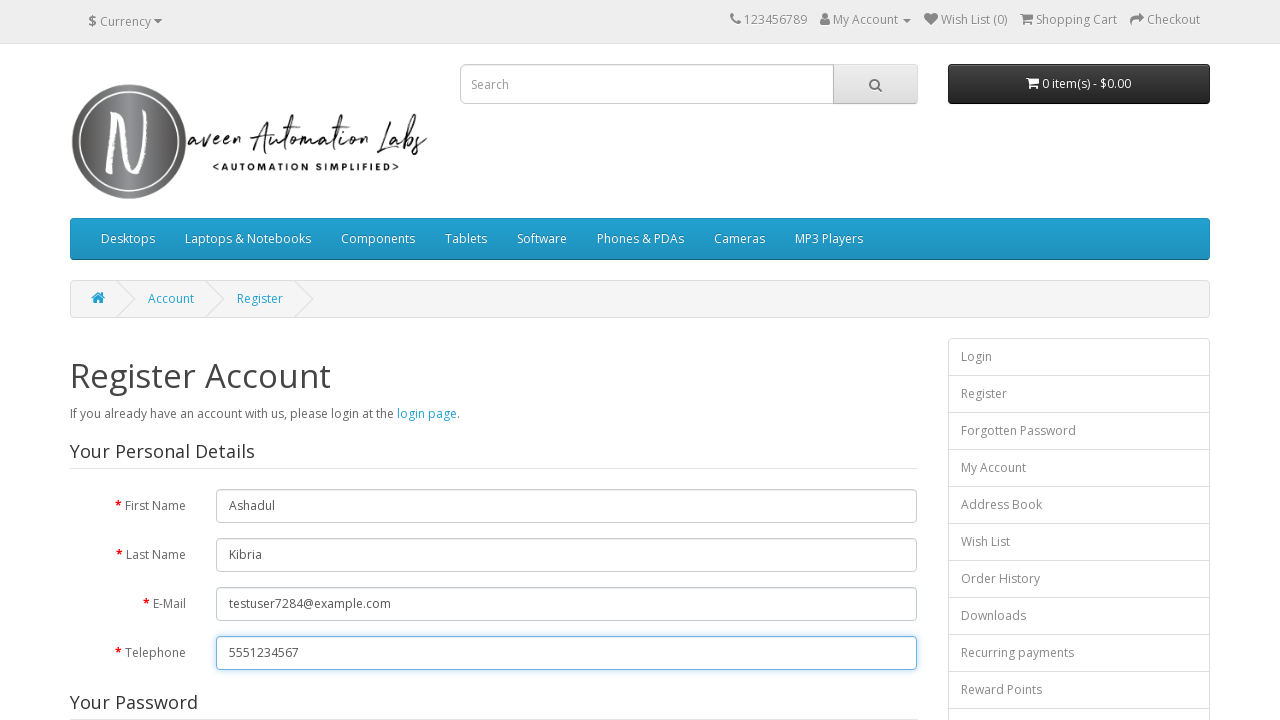

Clicked privacy checkbox using CSS type attribute locator at (825, 424) on input[type='checkbox']
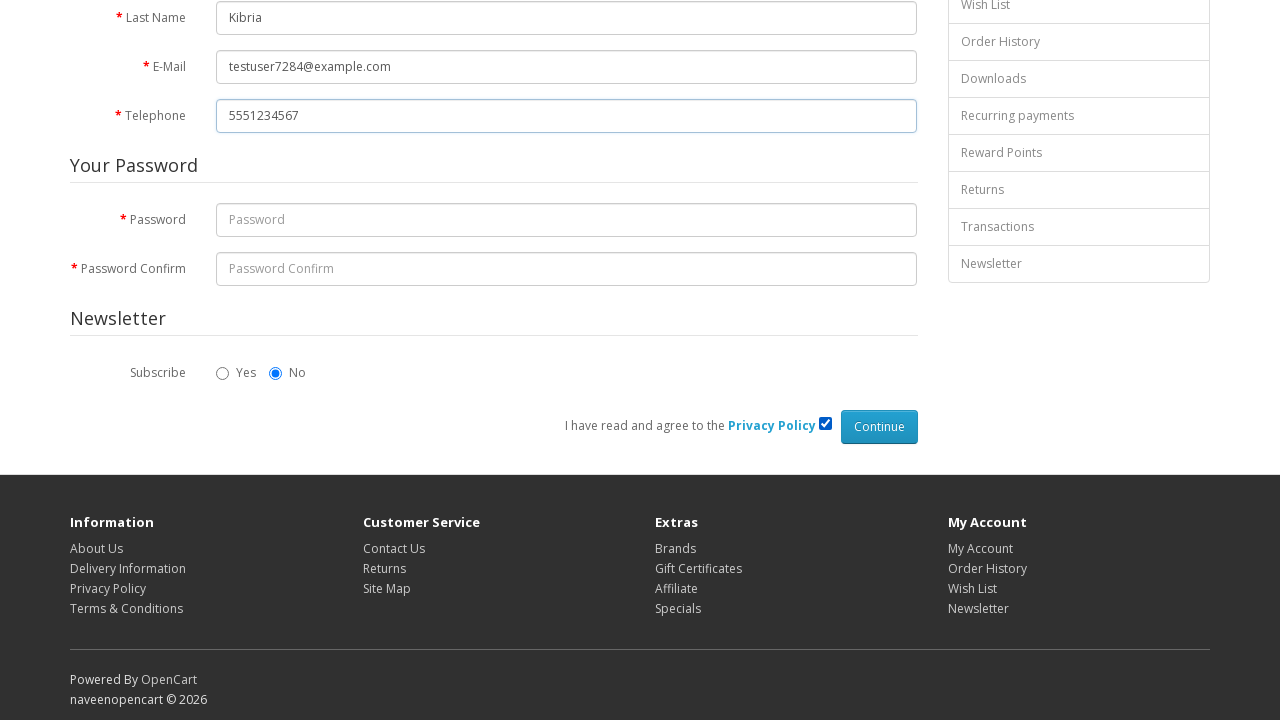

Filled password field with 'SecurePass456!' using XPath locator on xpath=//input[@id='input-password']
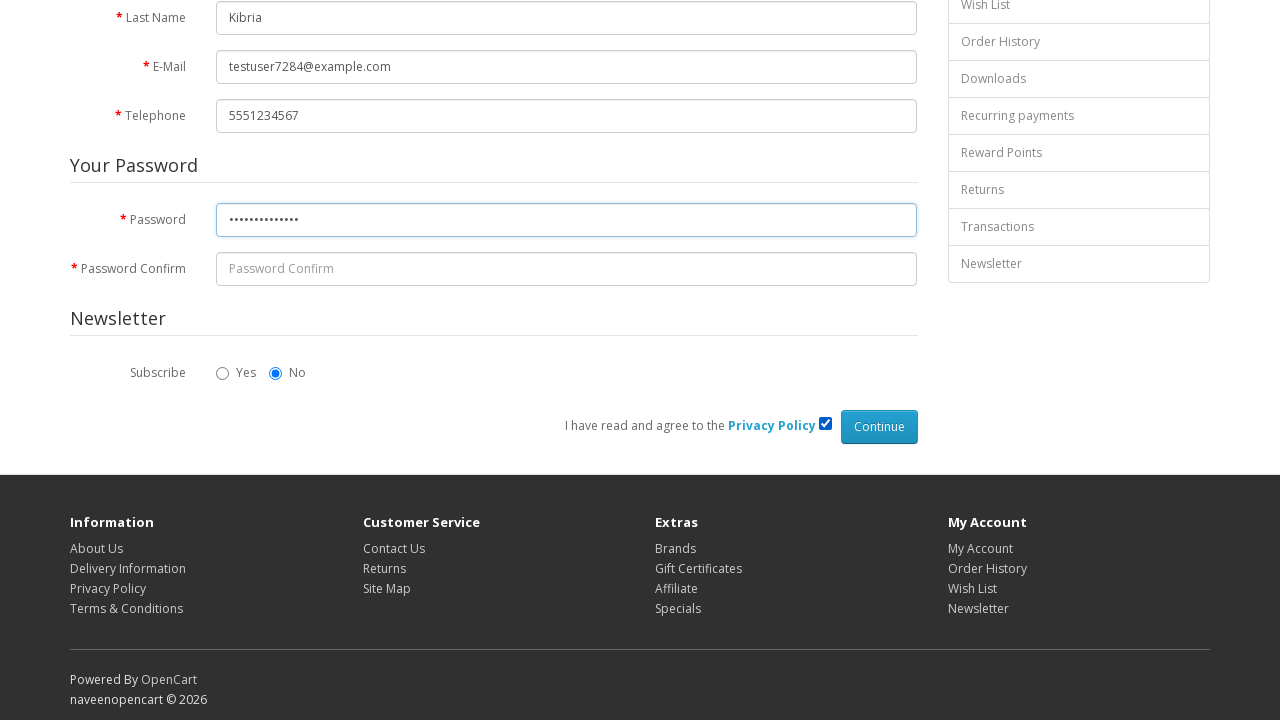

Filled search field with 'macbook' using XPath locator with multiple attributes on xpath=//input[@name='search' and @type='text']
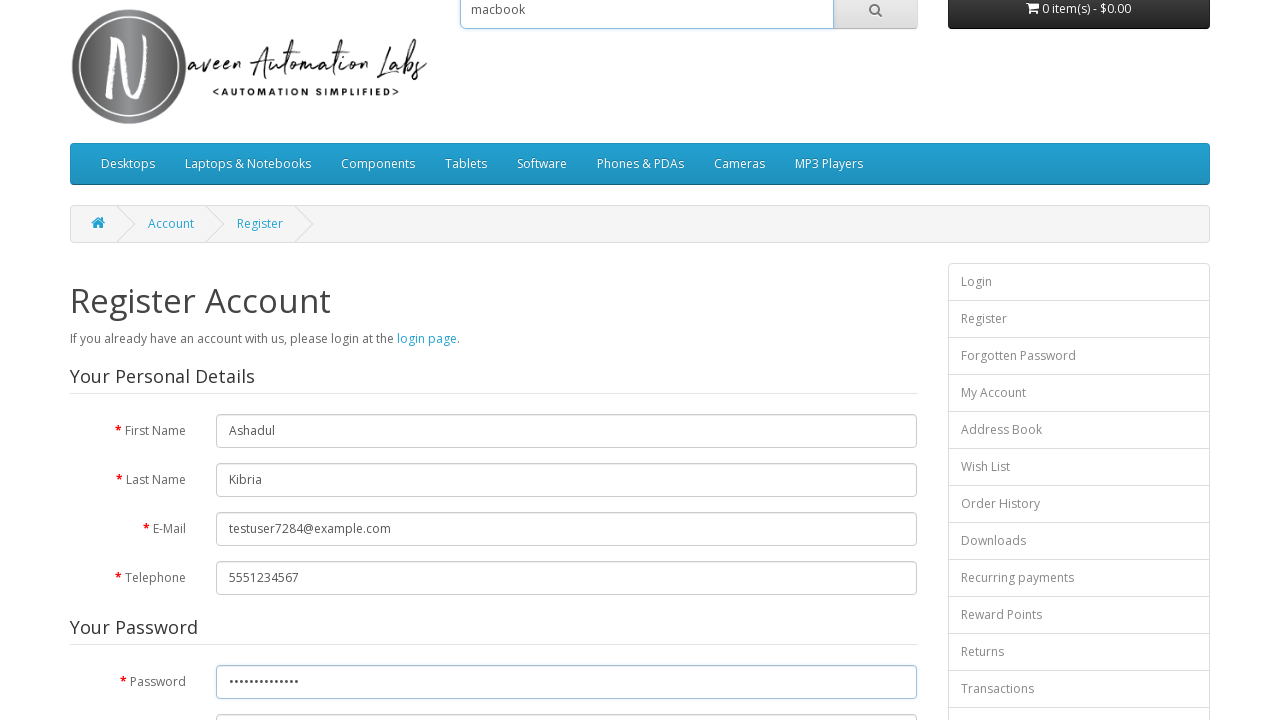

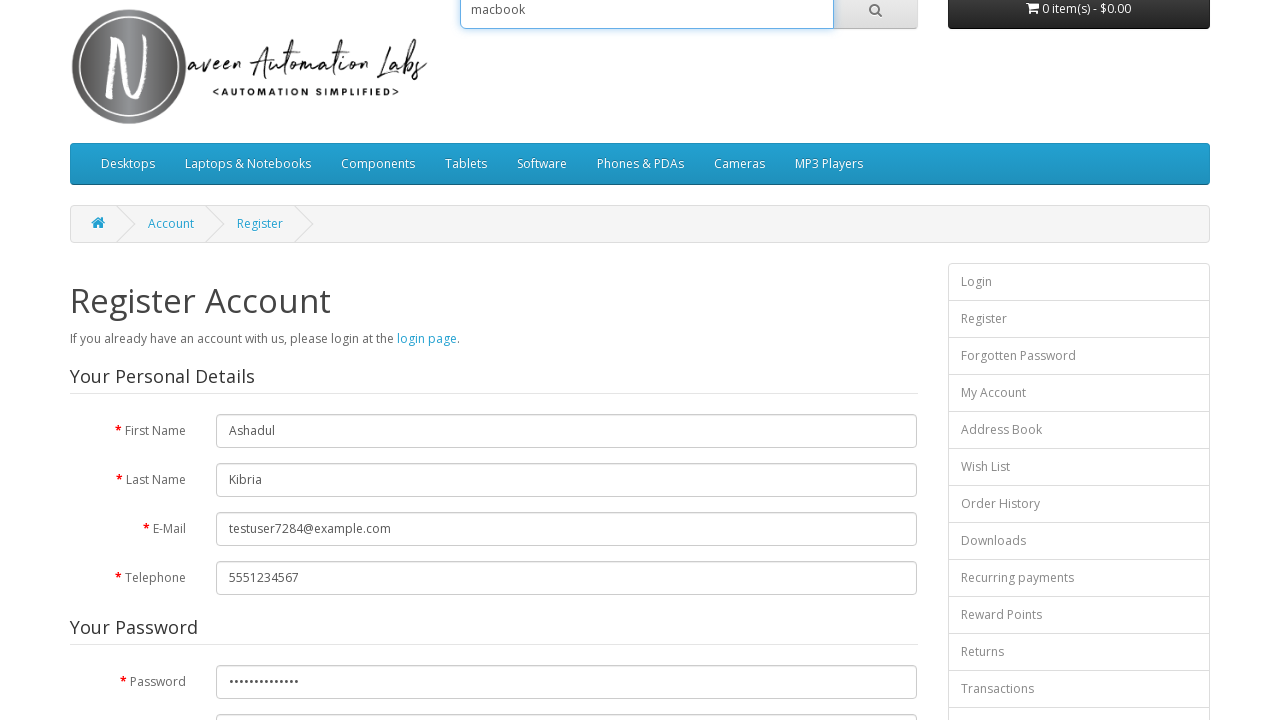